Tests page scrolling functionality by scrolling down the main page and then scrolling within a fixed-header table element to view table content.

Starting URL: https://rahulshettyacademy.com/AutomationPractice/

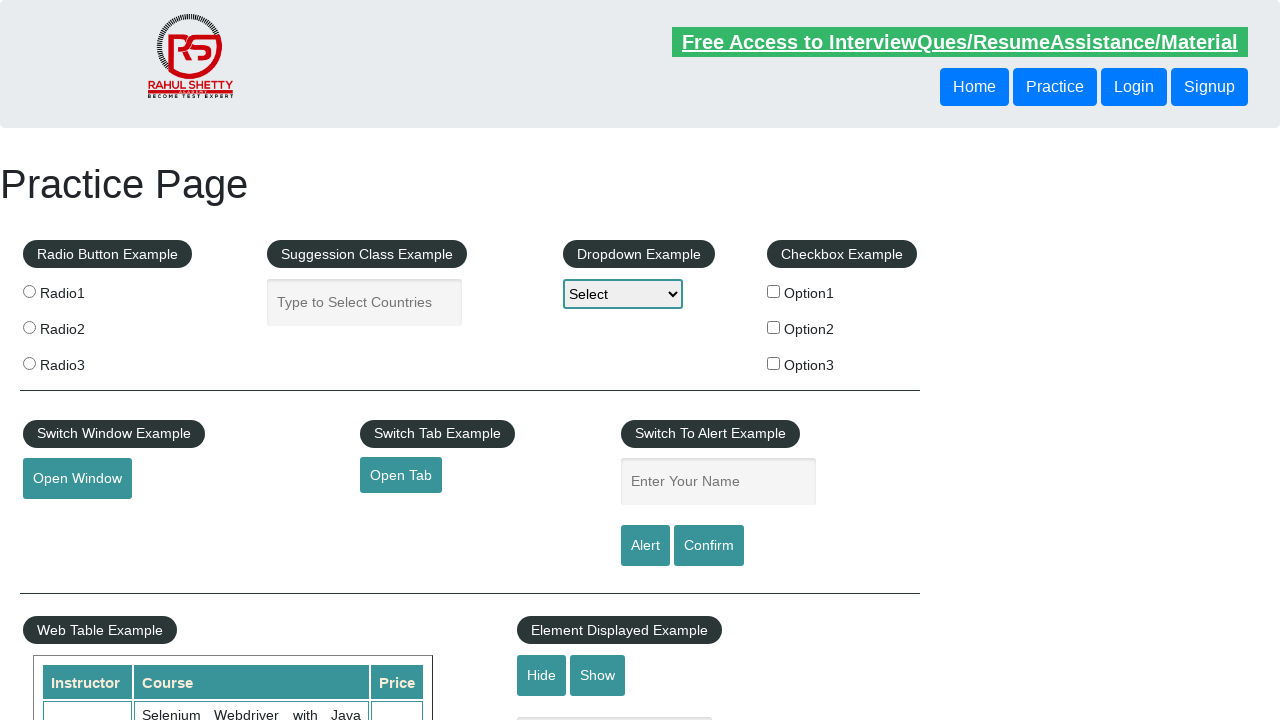

Navigated to AutomationPractice page
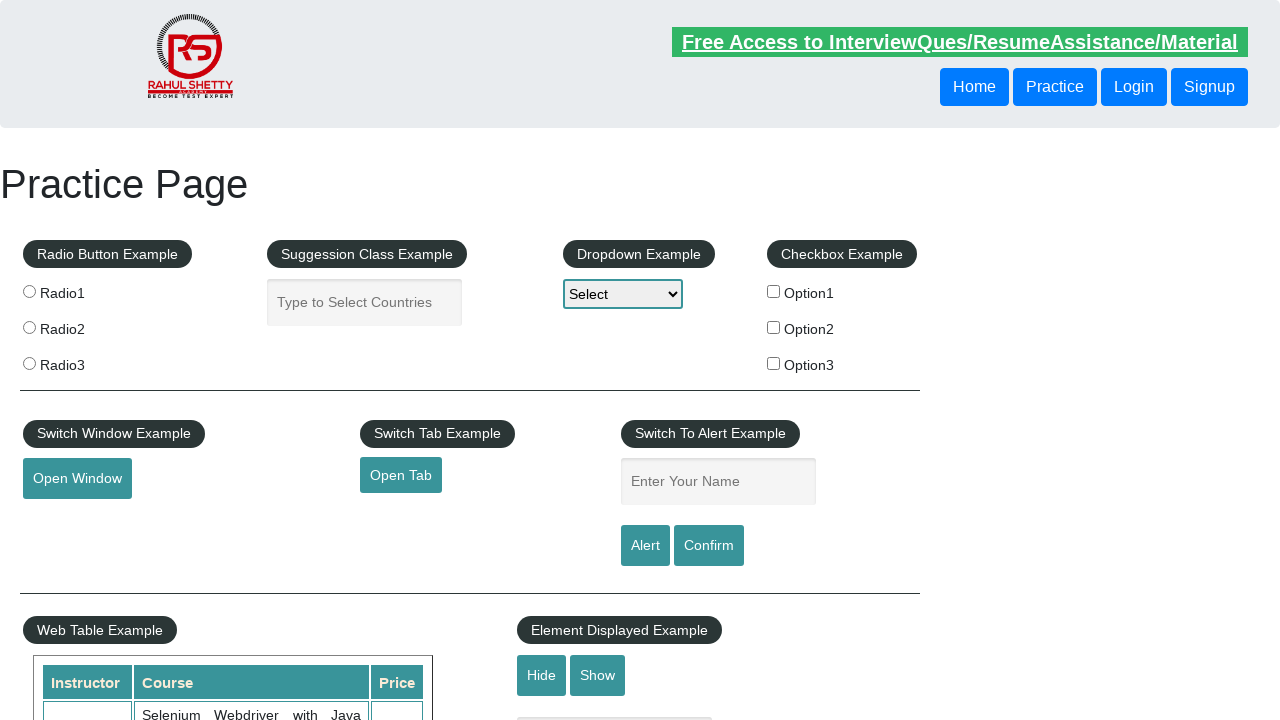

Scrolled down main page by 800 pixels
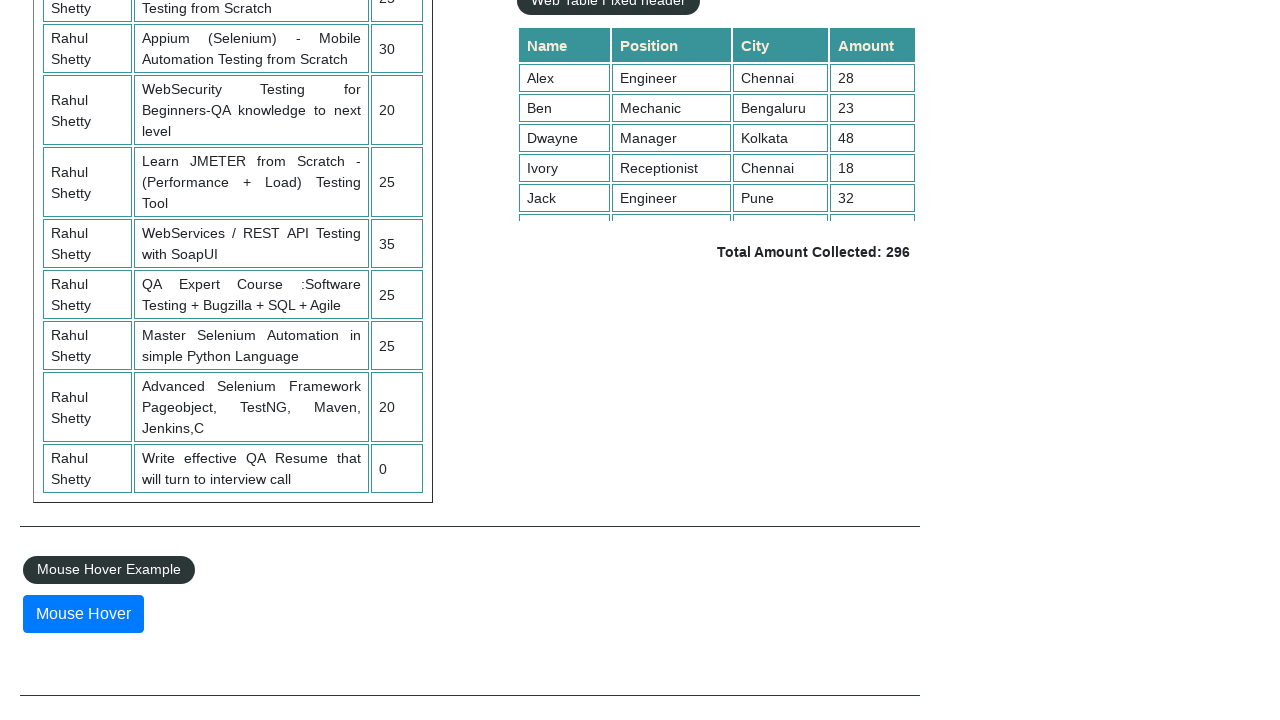

Scrolled within fixed-header table container to view table content
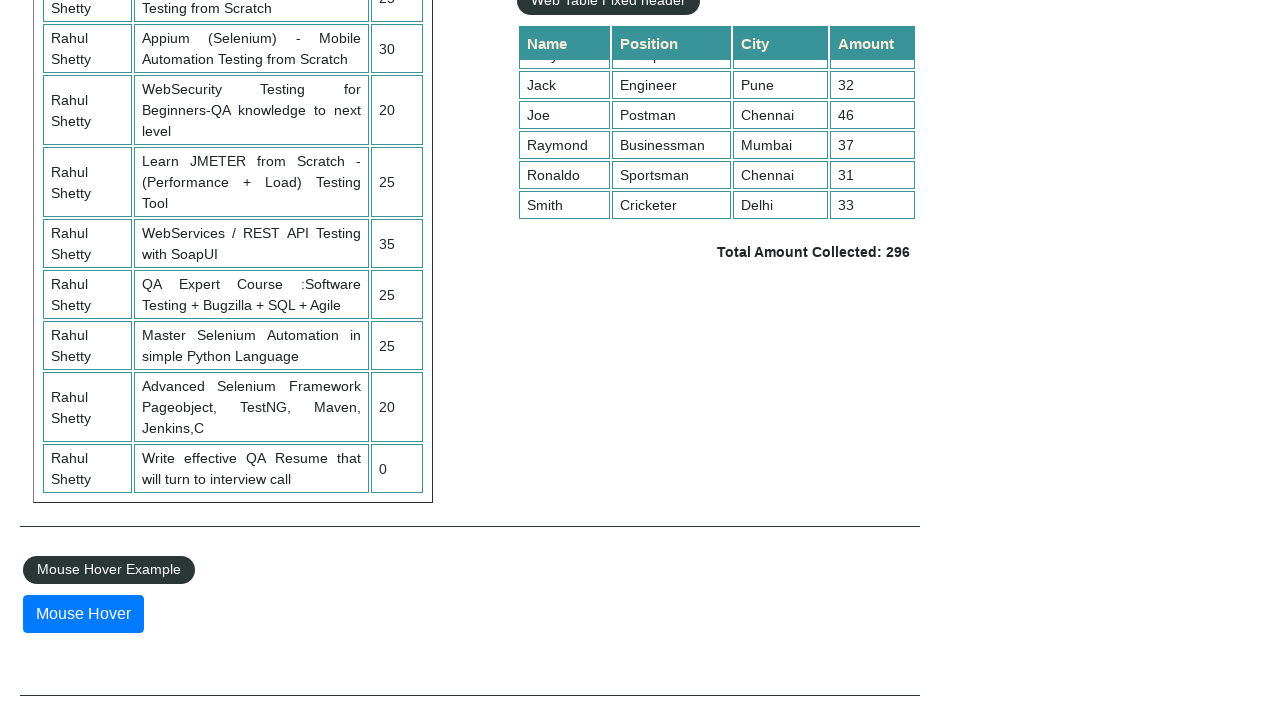

Table cells loaded and verified as visible
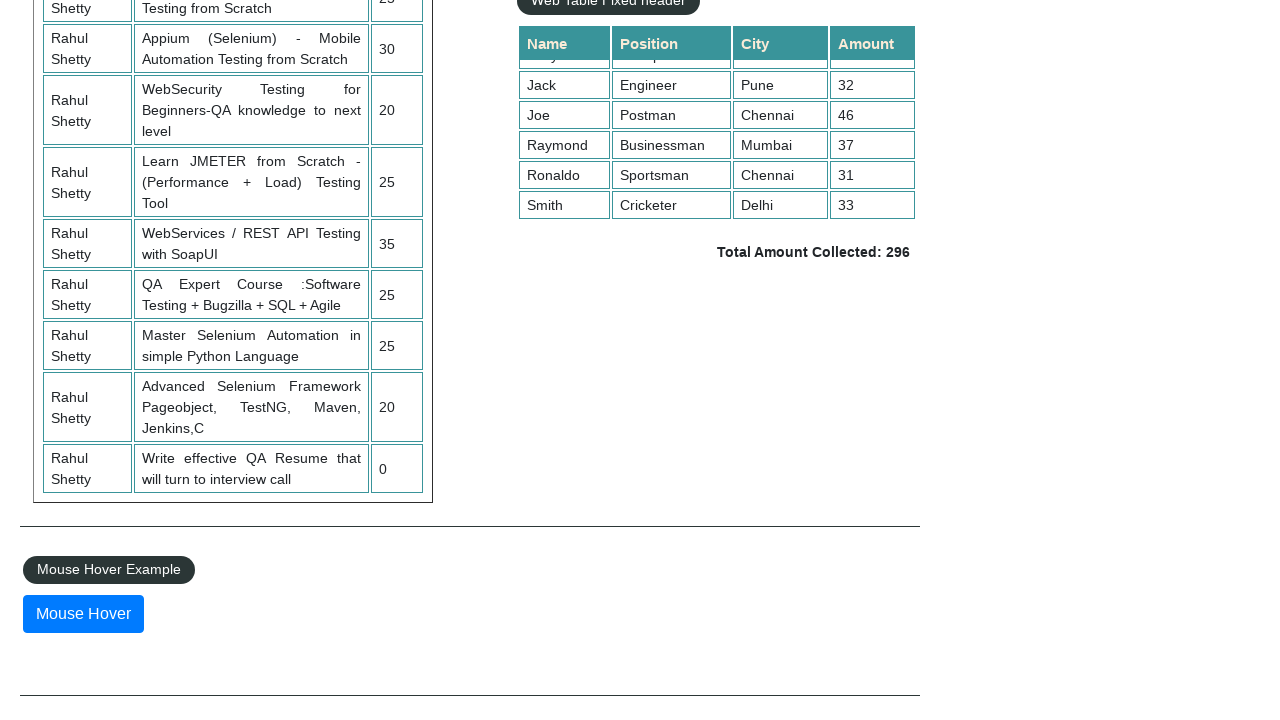

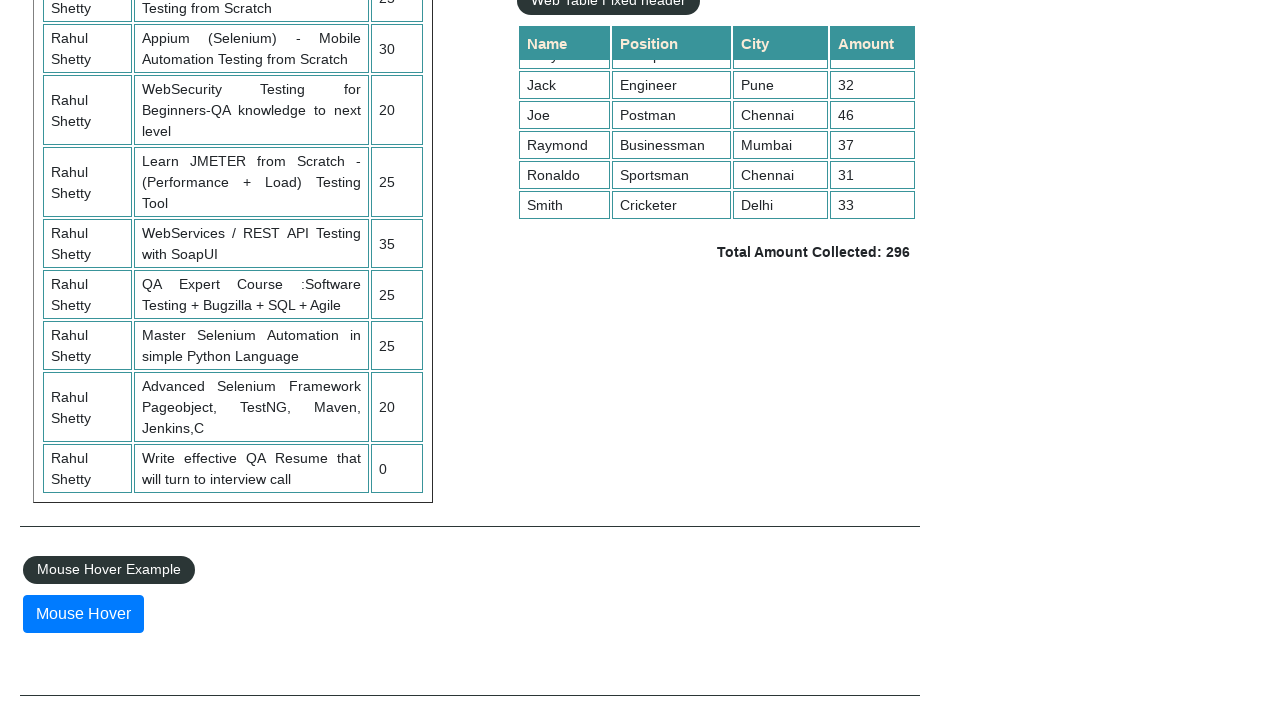